Navigates to Flipkart website and retrieves the page title to verify the page loaded correctly

Starting URL: https://www.flipkart.com

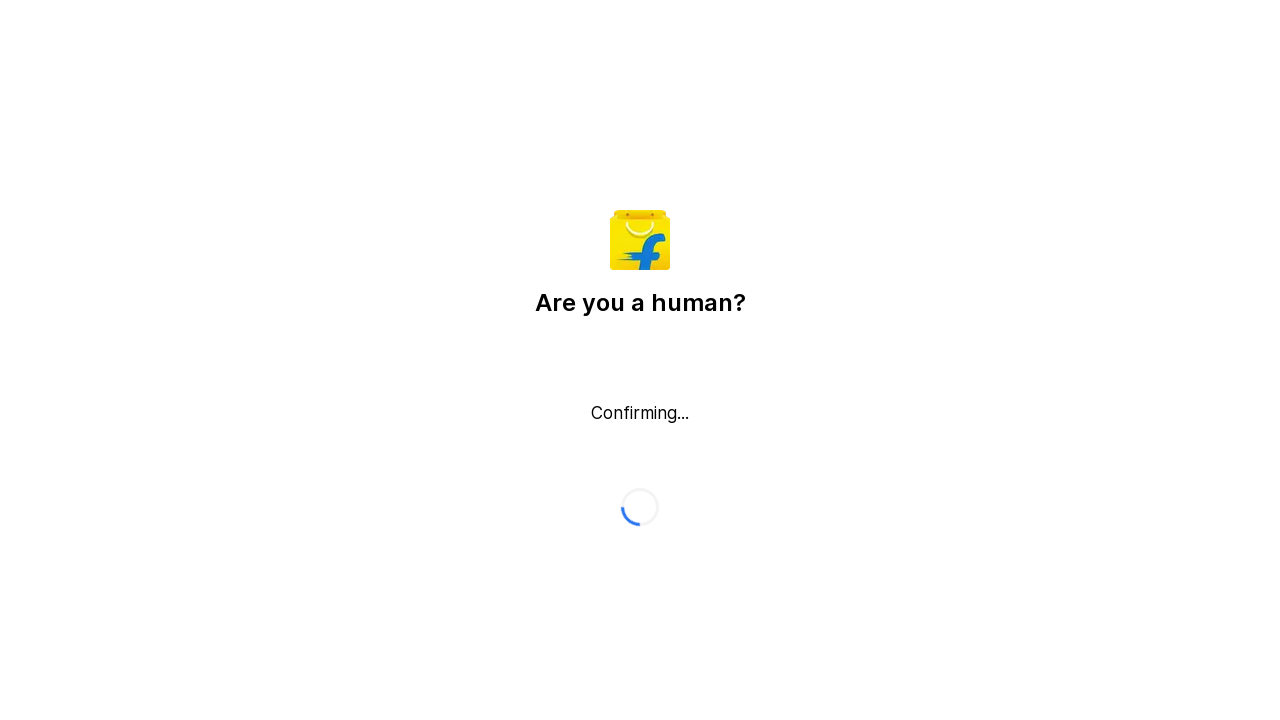

Waited for page DOM content to load
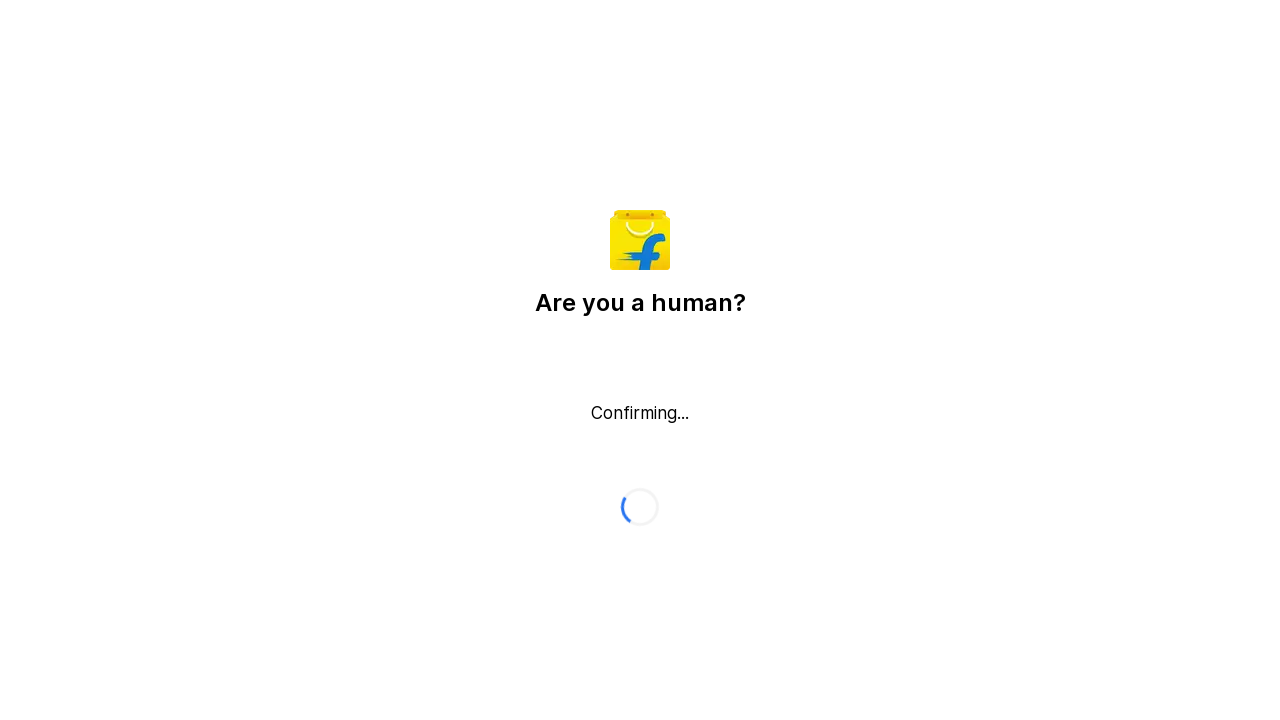

Retrieved page title: Flipkart reCAPTCHA
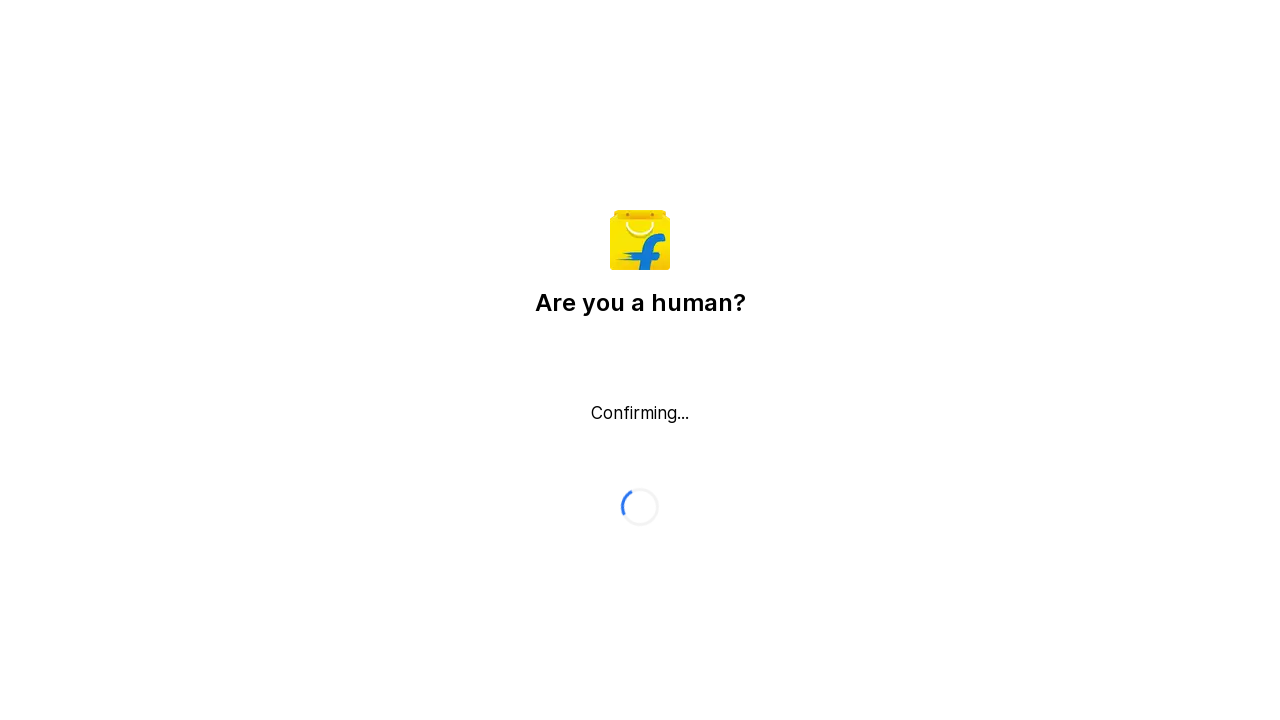

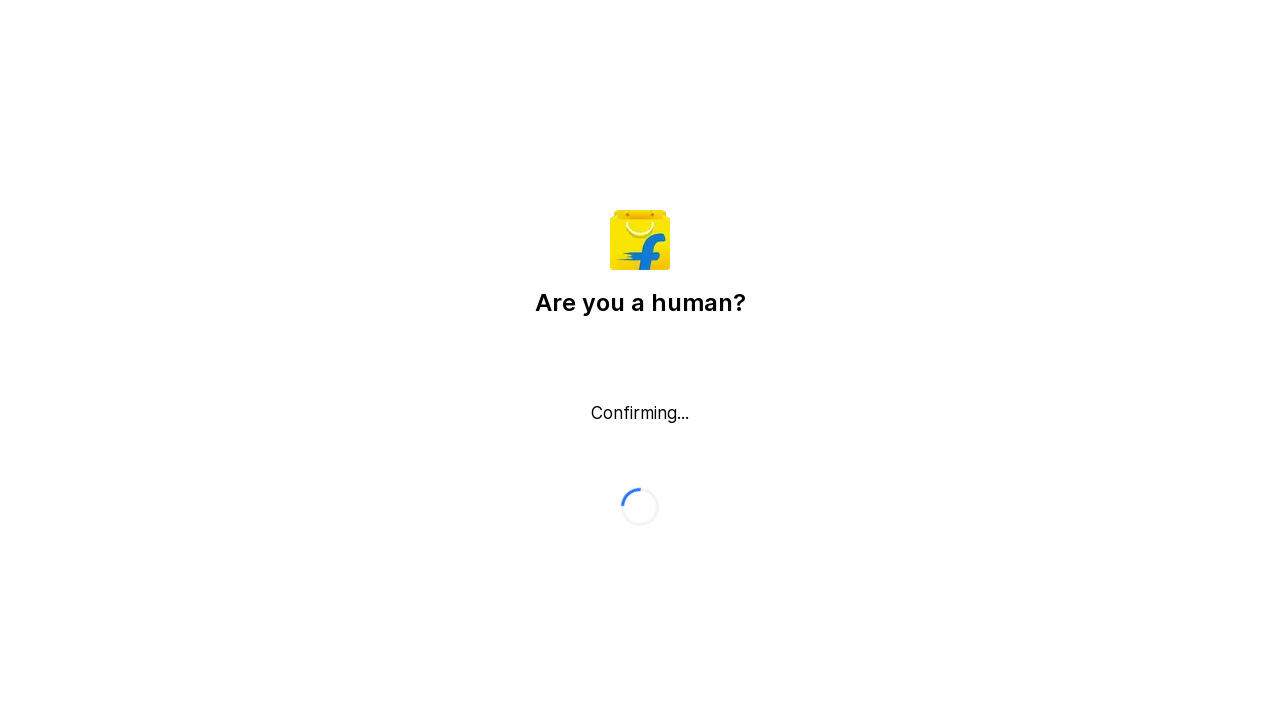